Tests the signature pad functionality by drawing on the canvas and then clearing it

Starting URL: http://szimek.github.io/signature_pad/

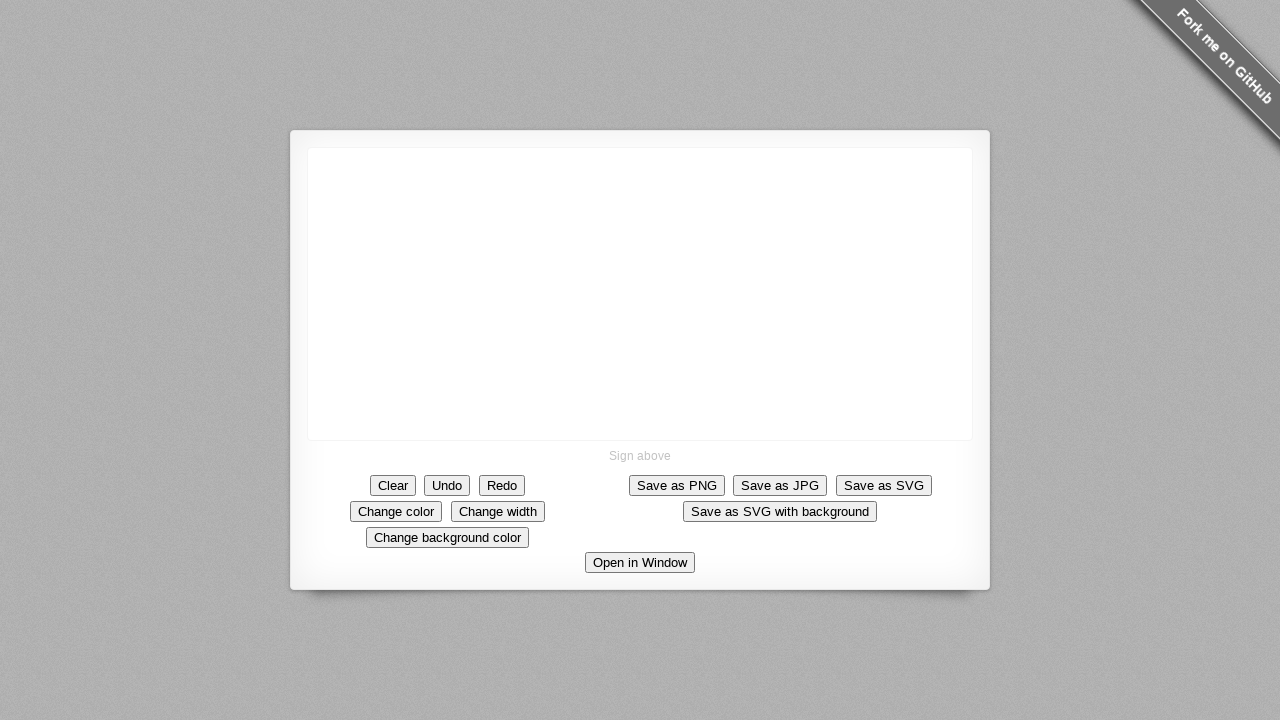

Located the signature pad canvas element
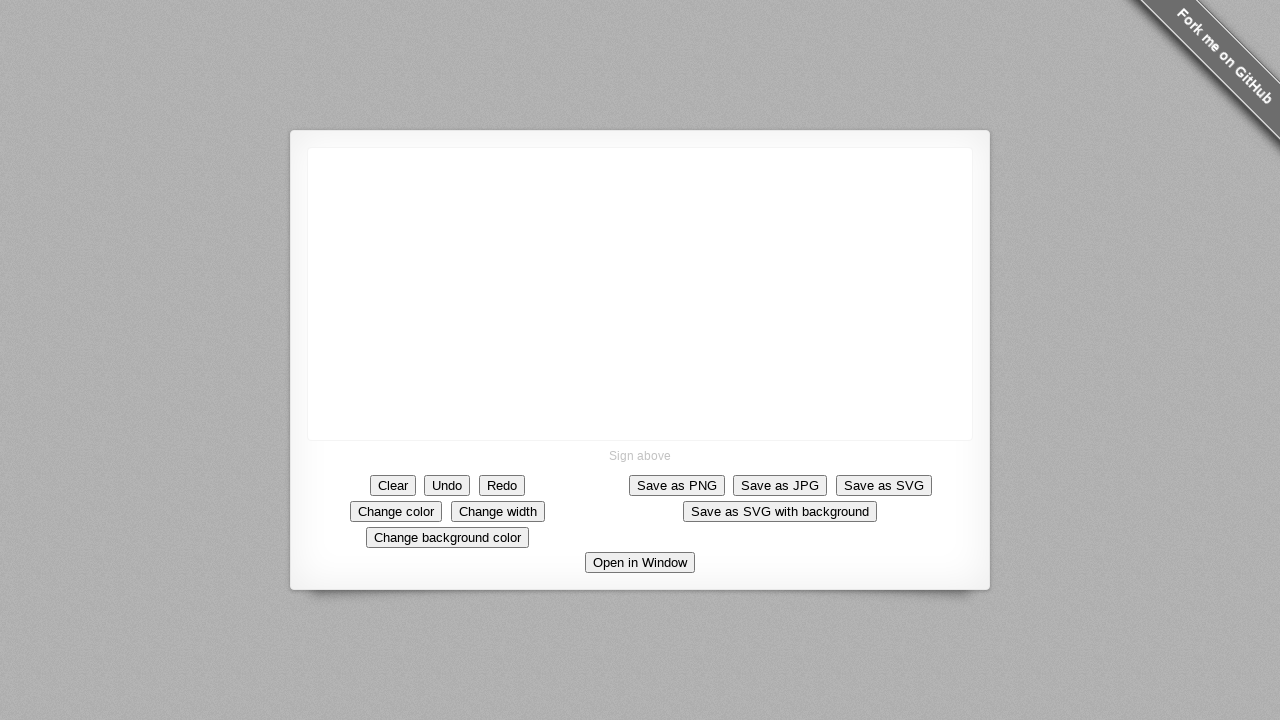

Hovered over canvas at position (100, 100) at (408, 248) on canvas
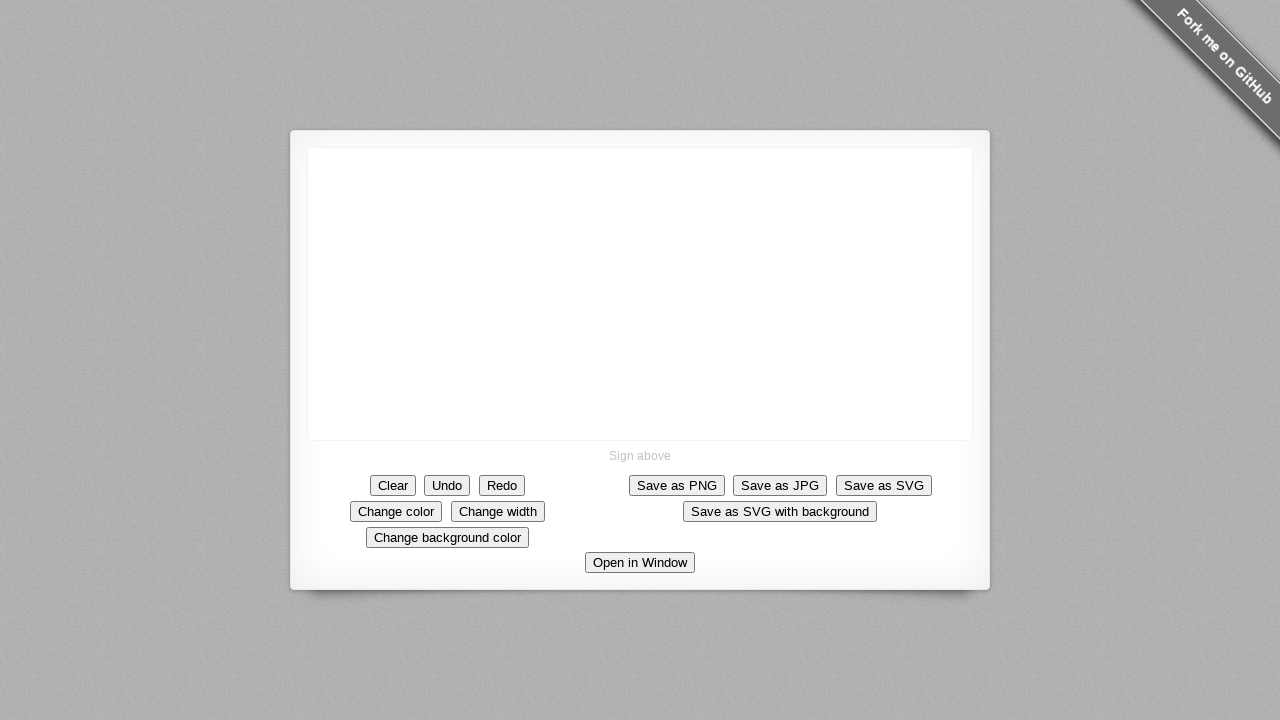

Pressed mouse button down to start drawing at (408, 248)
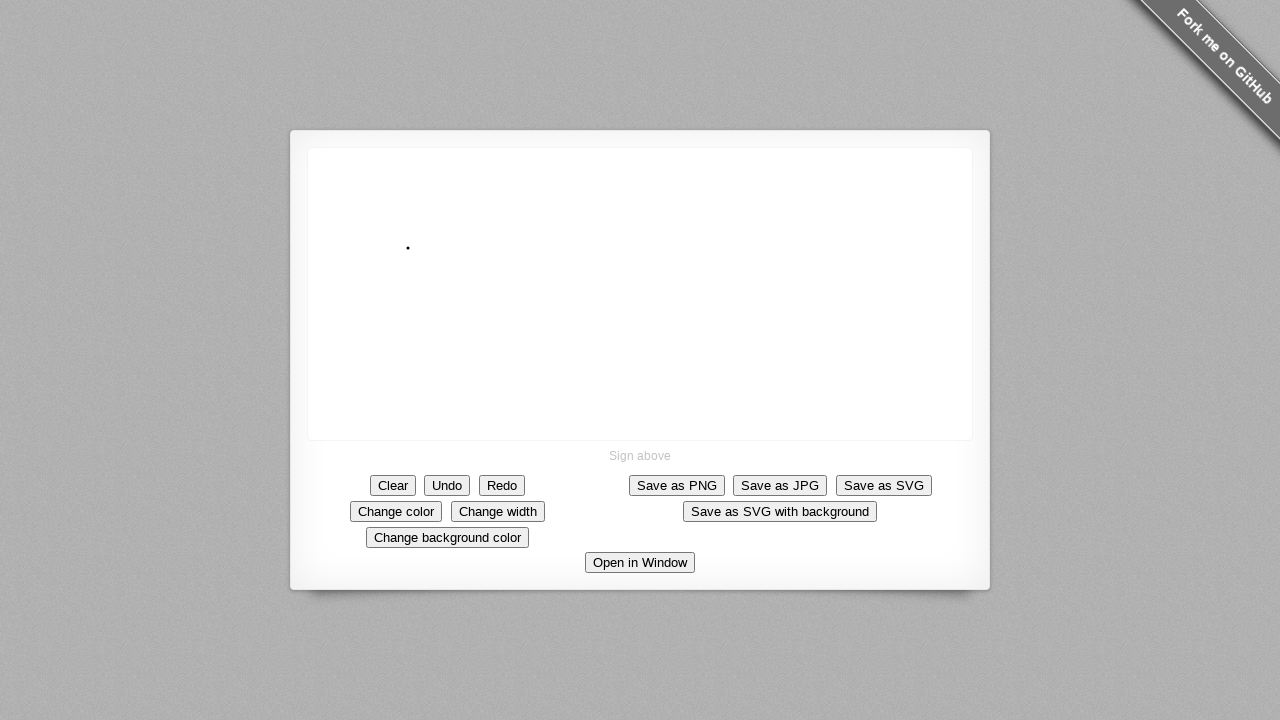

Moved mouse to (66, 146) to draw first line at (66, 146)
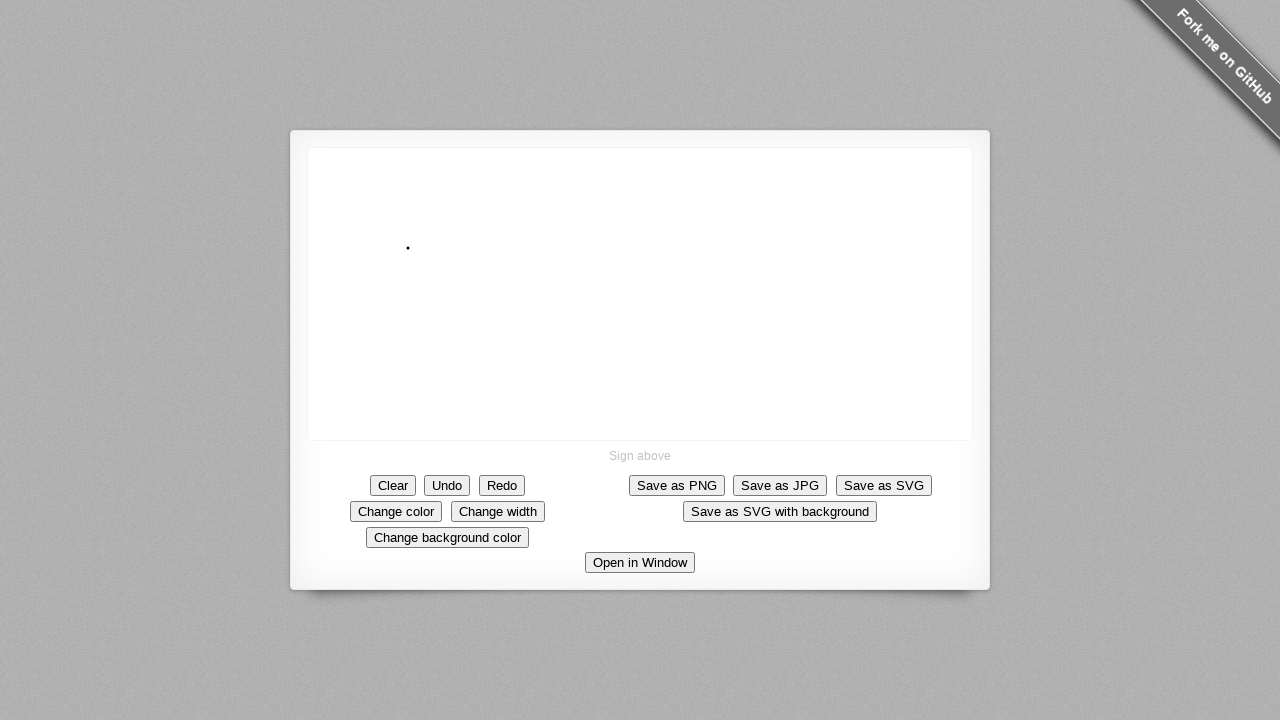

Moved mouse to (111, 112) to draw second line at (111, 112)
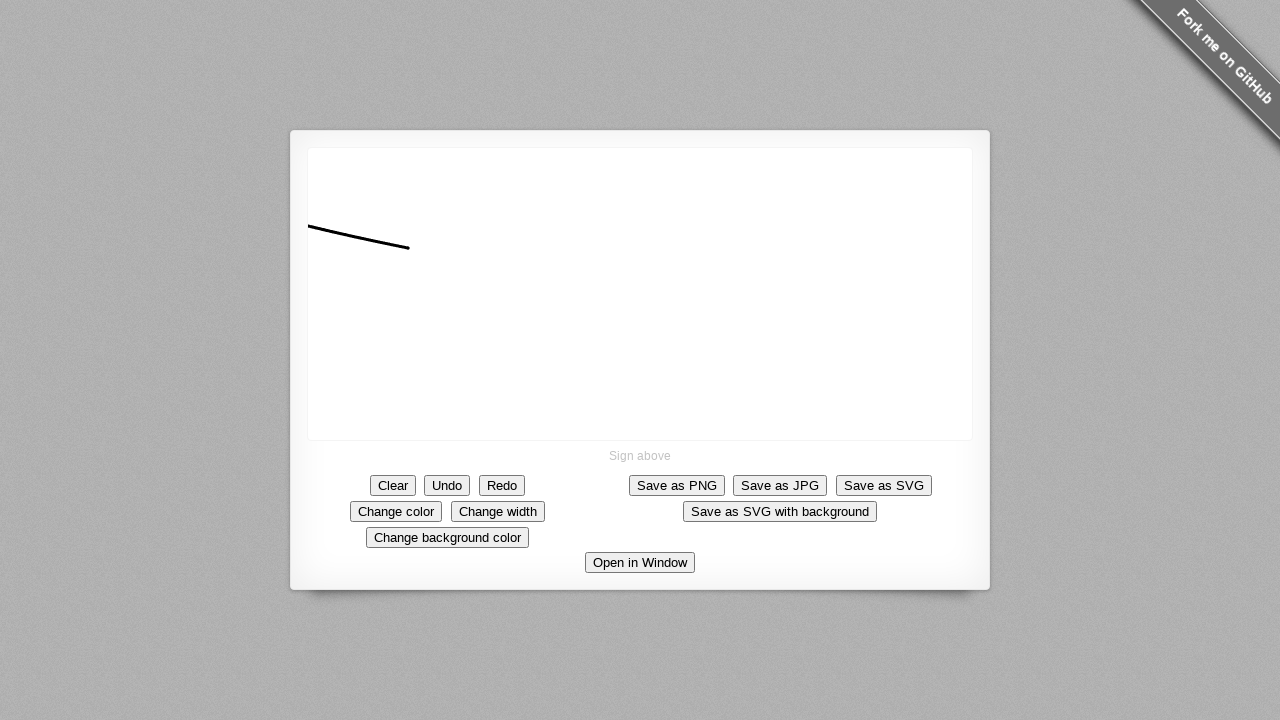

Released mouse button to complete drawing at (111, 112)
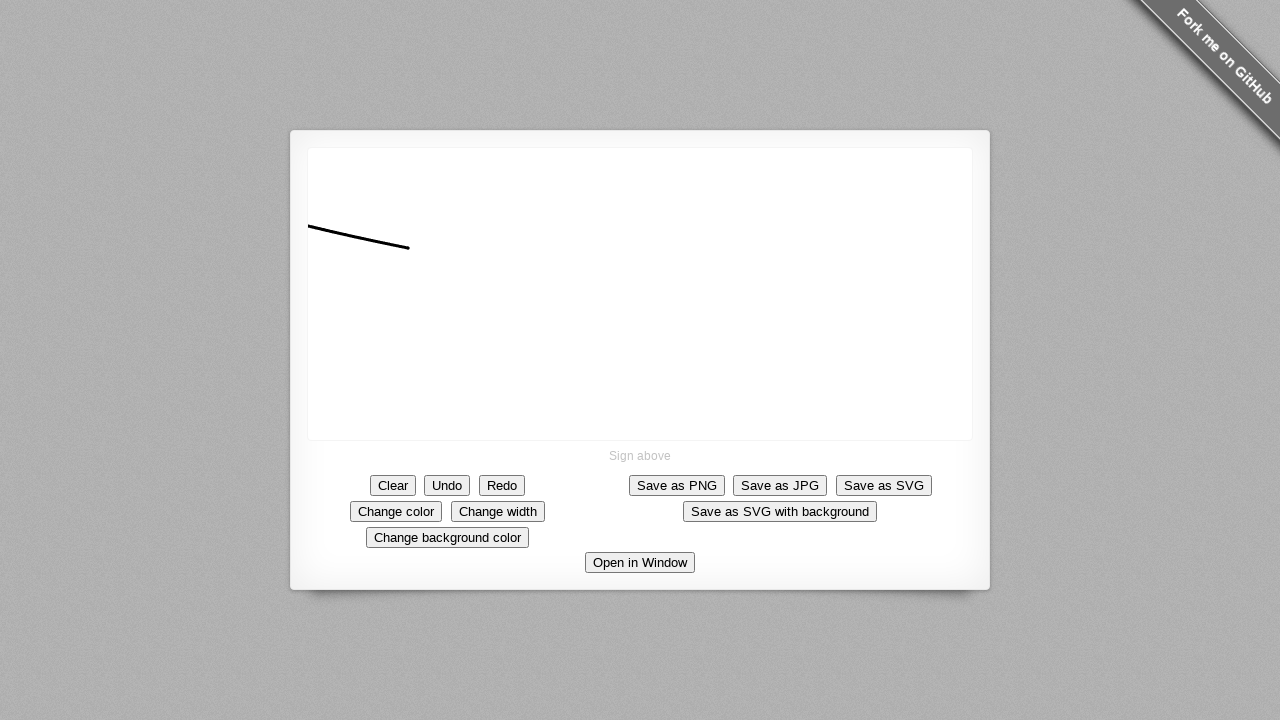

Waited 1 second to observe the drawn signature
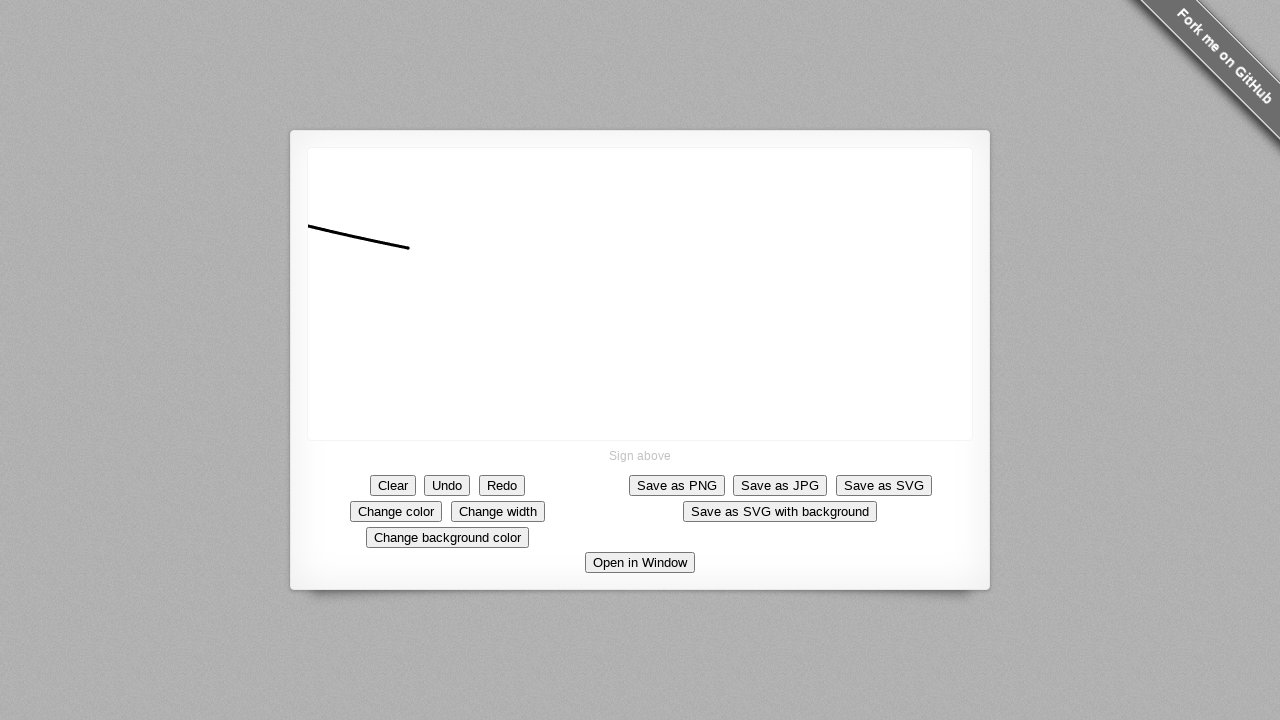

Clicked the Clear button to reset the signature pad at (393, 485) on button:has-text('Clear')
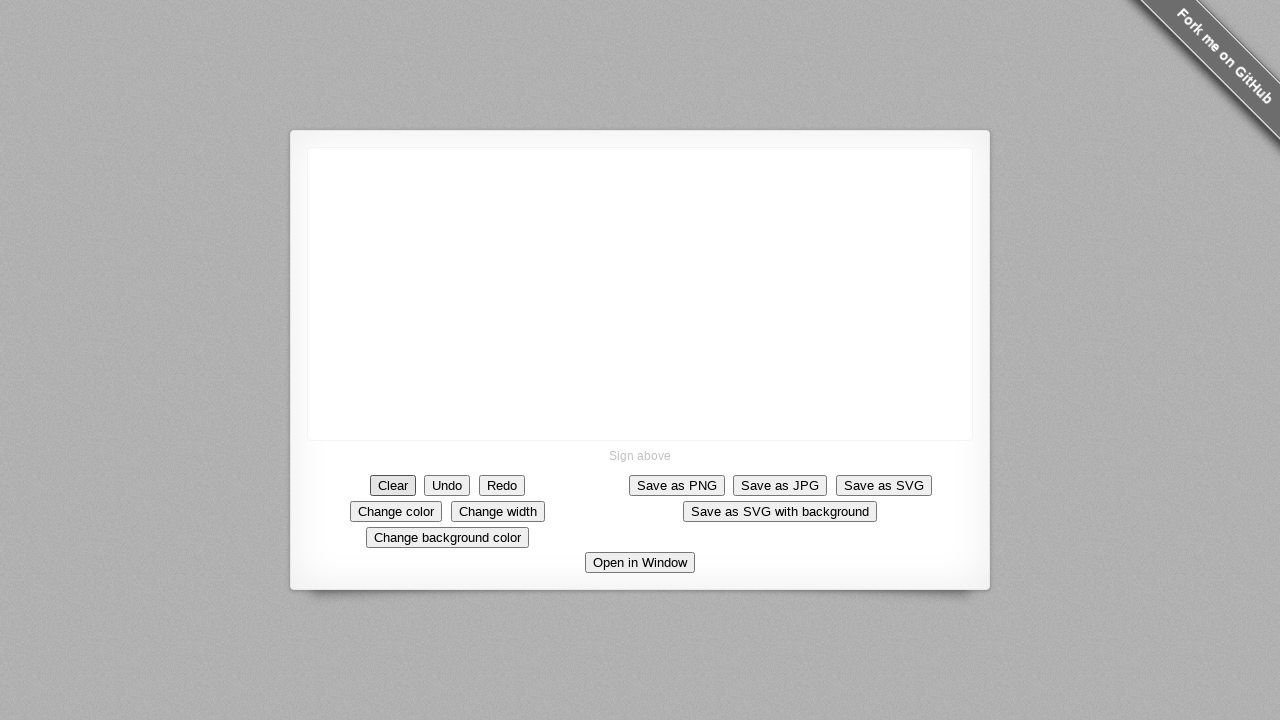

Waited 500ms to verify the canvas was cleared
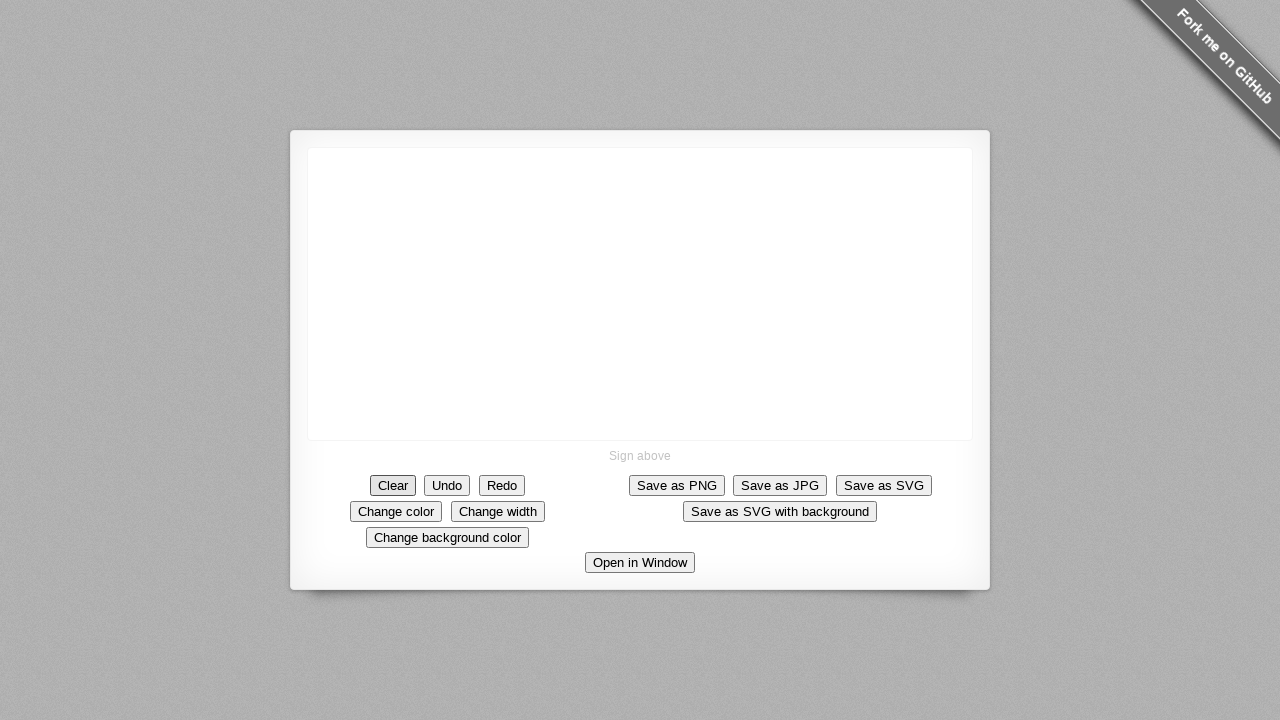

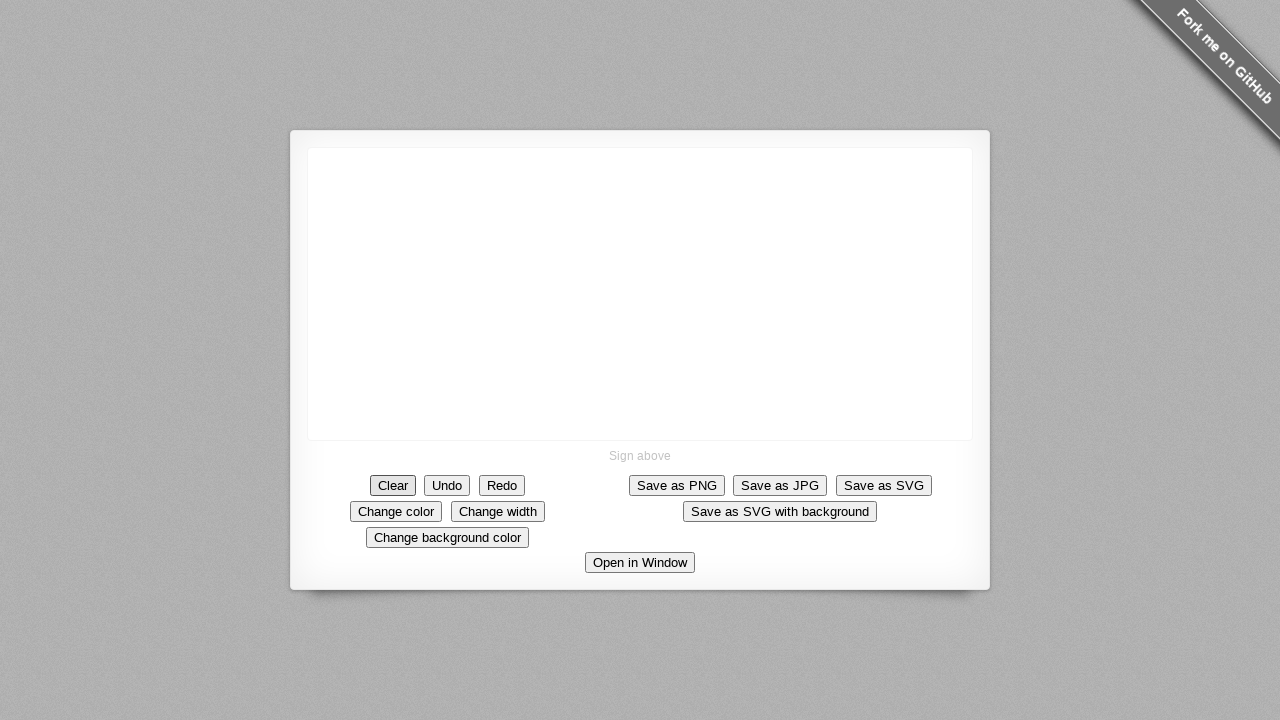